Tests date picker functionality by calculating a future date (700 days from now), filling it into a date input field, clicking the display button, and verifying the output matches the input date.

Starting URL: https://practice.expandtesting.com/inputs

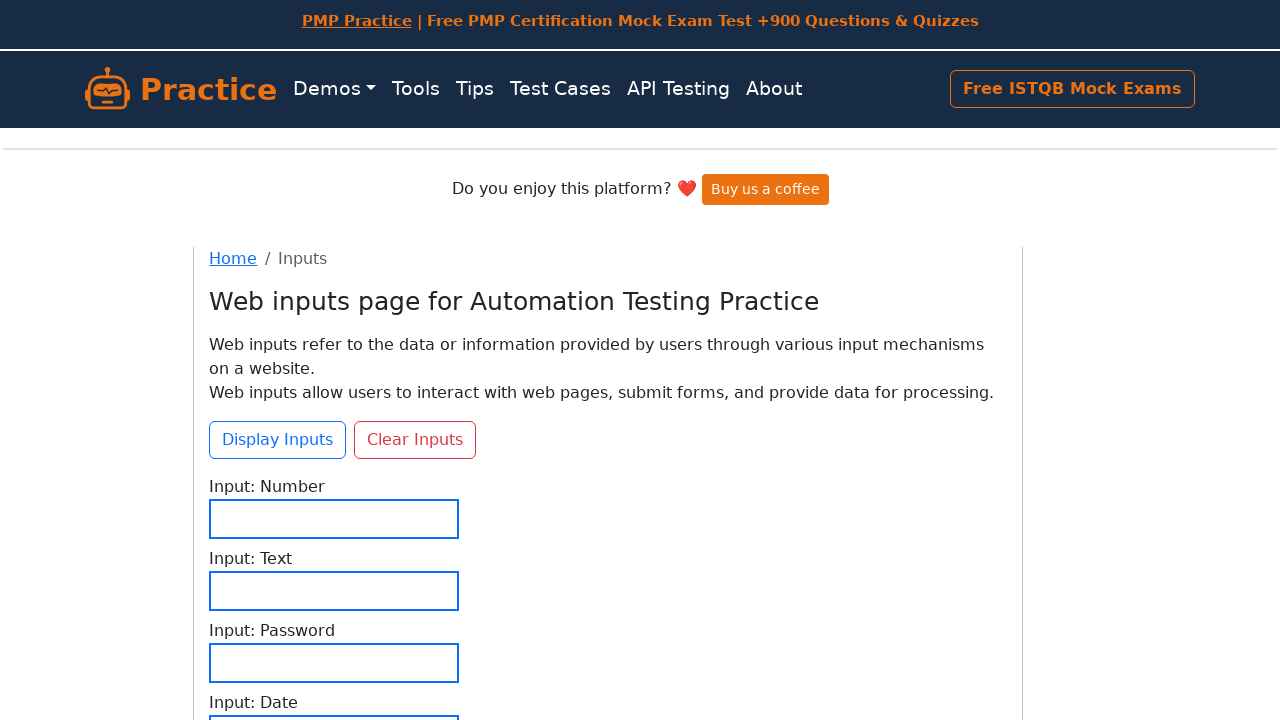

Calculated future date 700 days from now: 2028-01-31
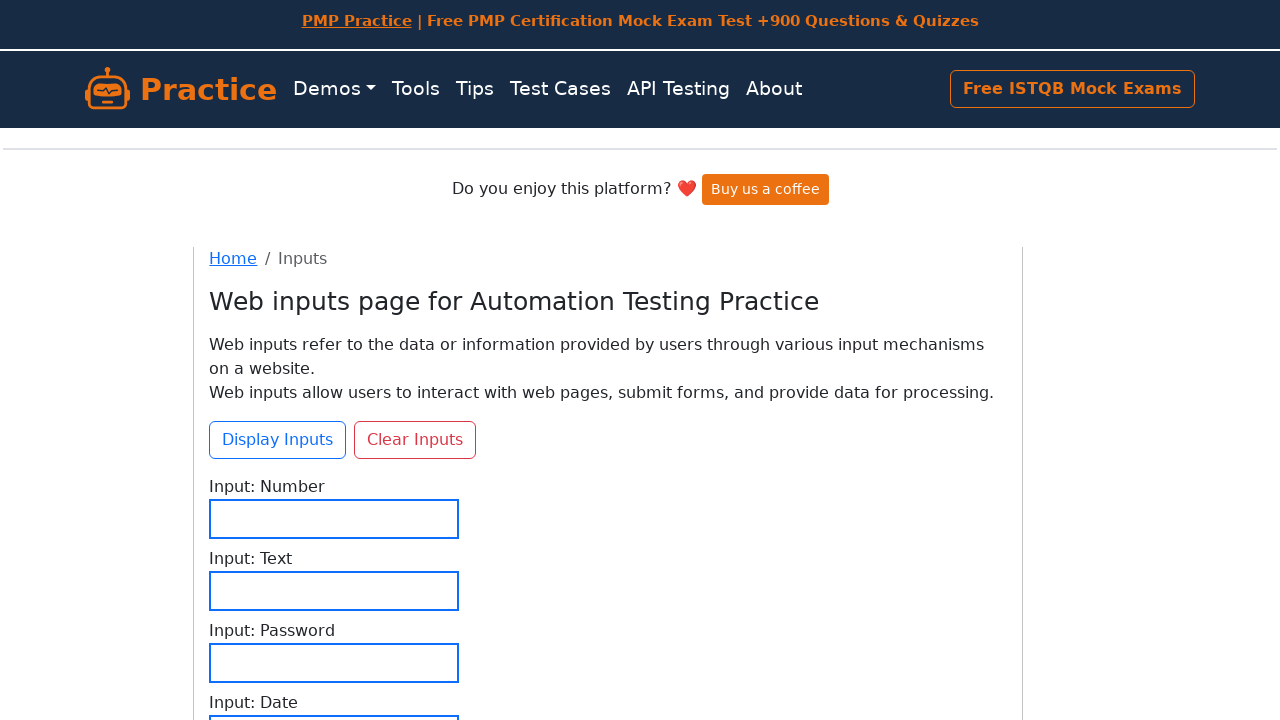

Scrolled date input field into view
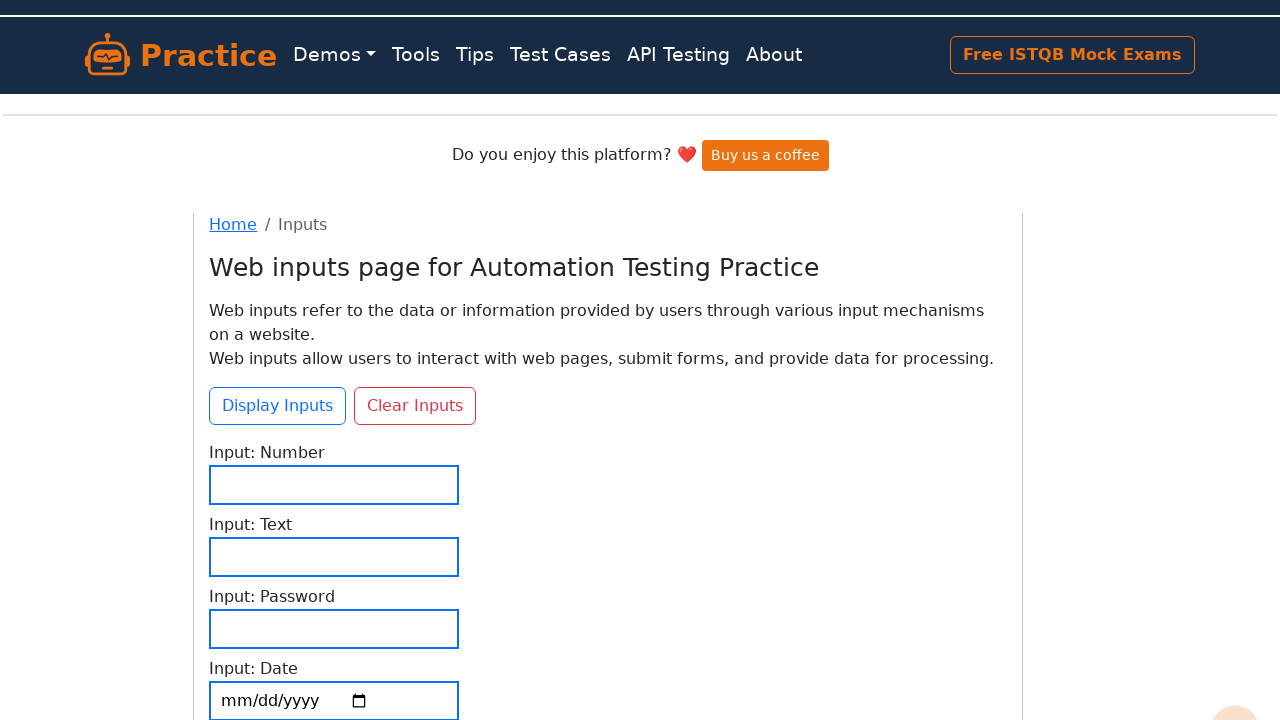

Filled date input field with 2028-01-31 on internal:role=textbox[name="Input: Date"i]
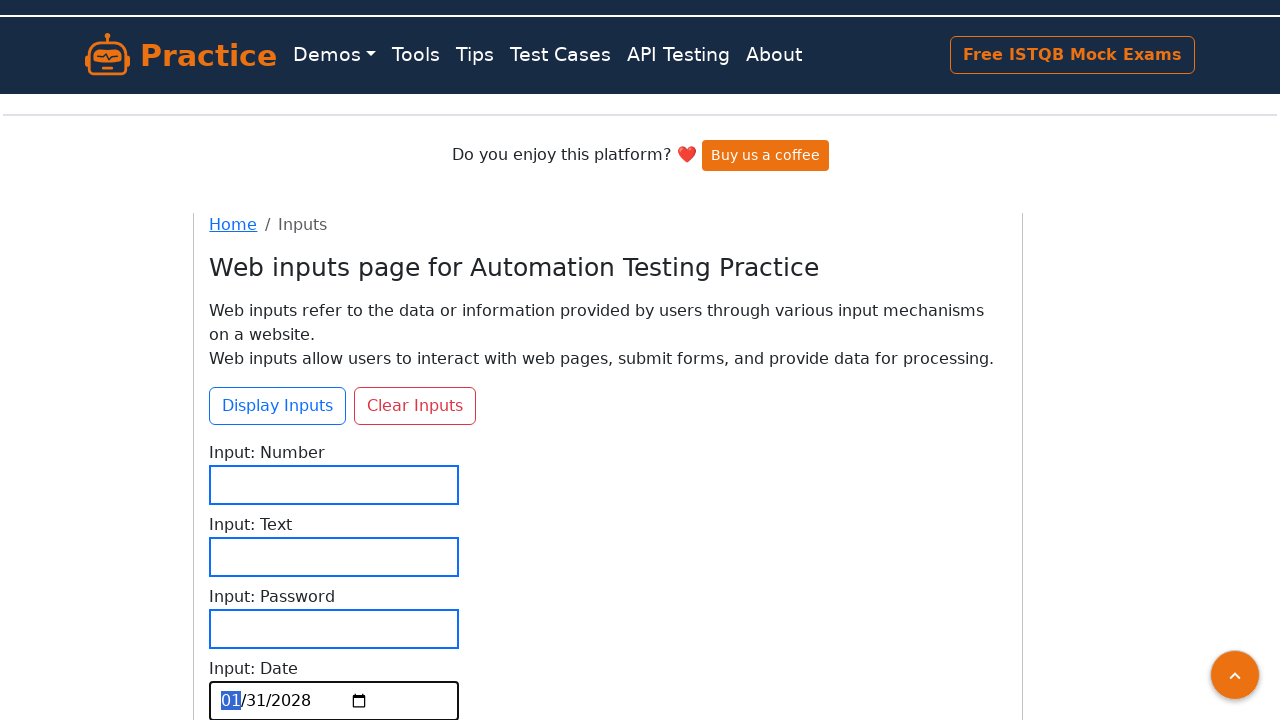

Clicked Display Inputs button at (278, 406) on internal:role=button[name="Display Inputs"i]
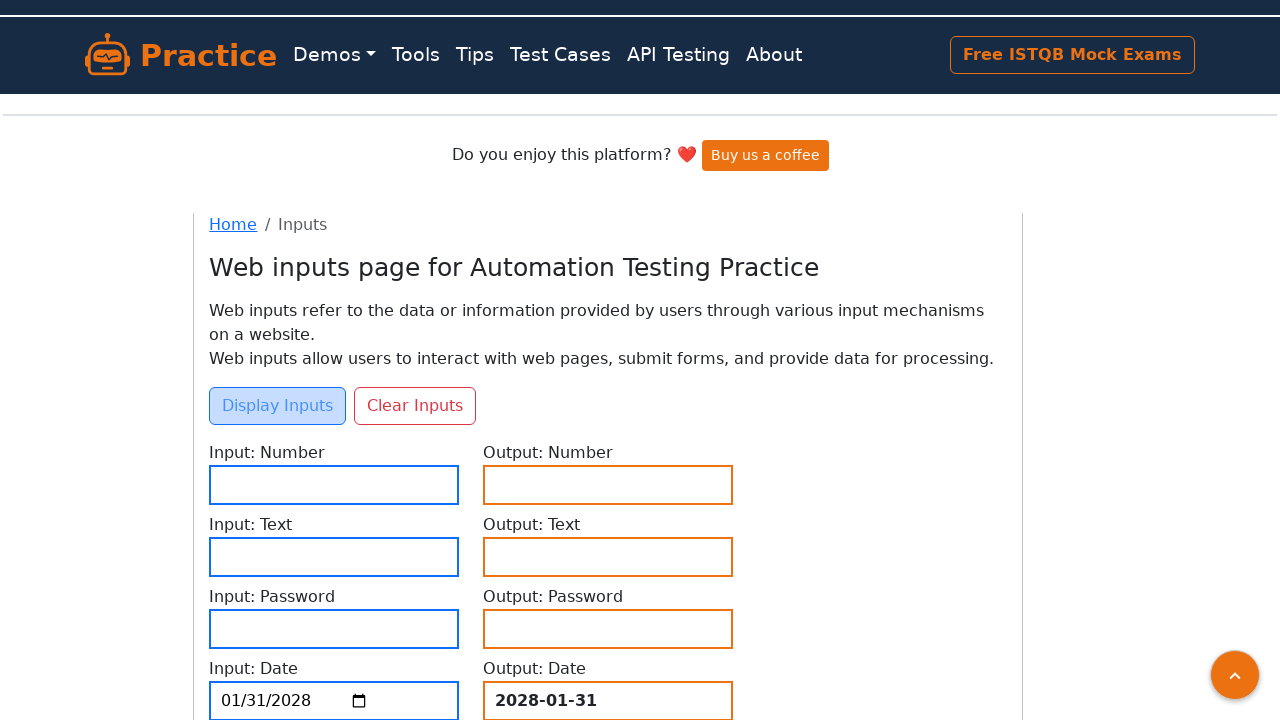

Output date element appeared
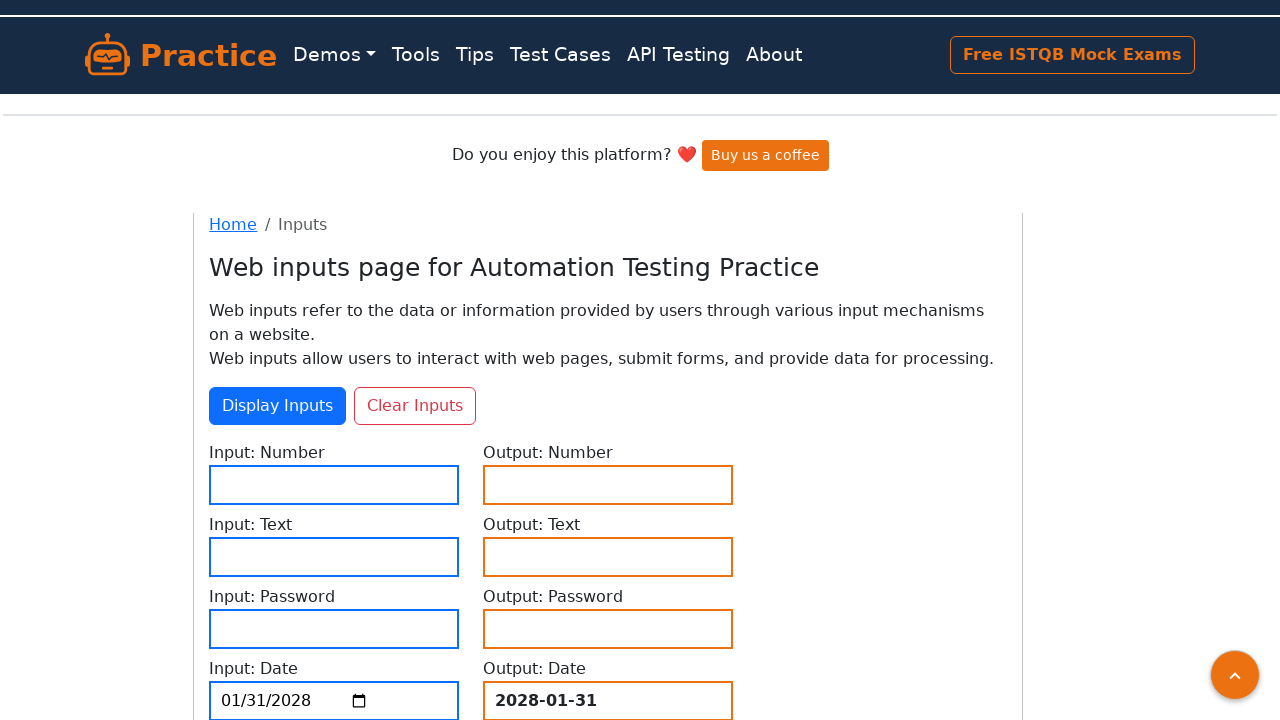

Retrieved output date value: 2028-01-31
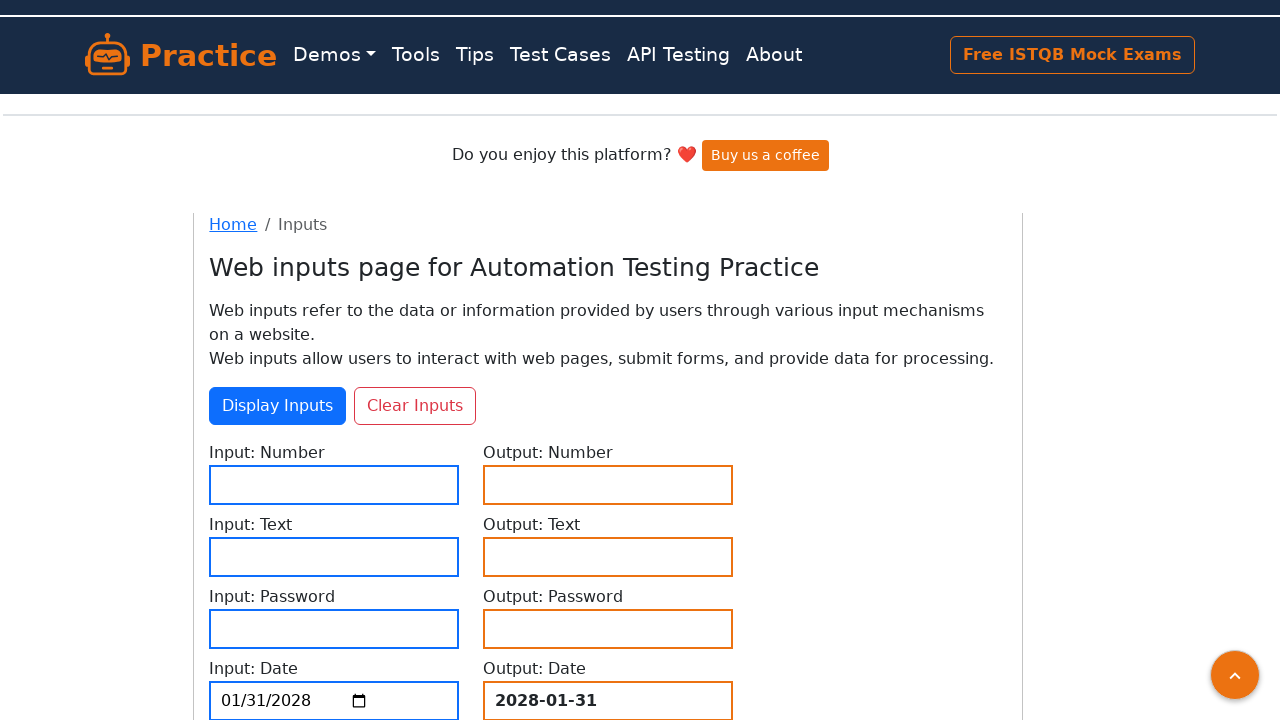

Verified output date matches input date: 2028-01-31
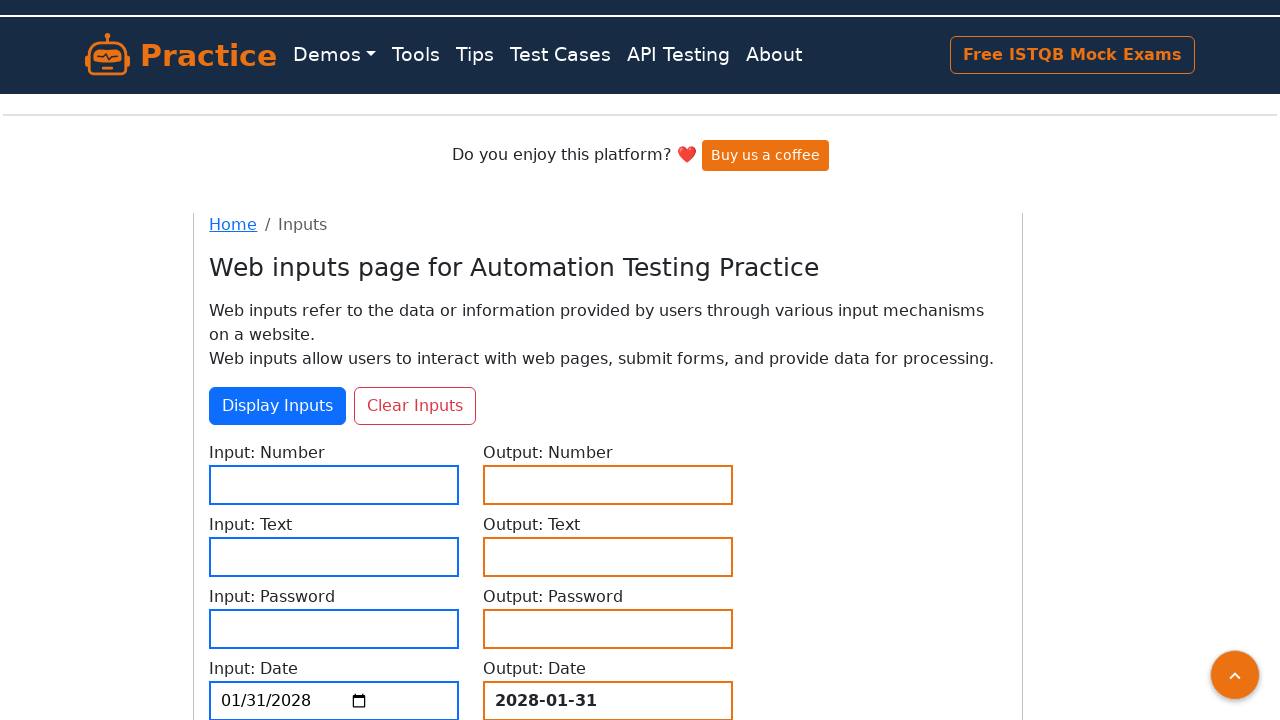

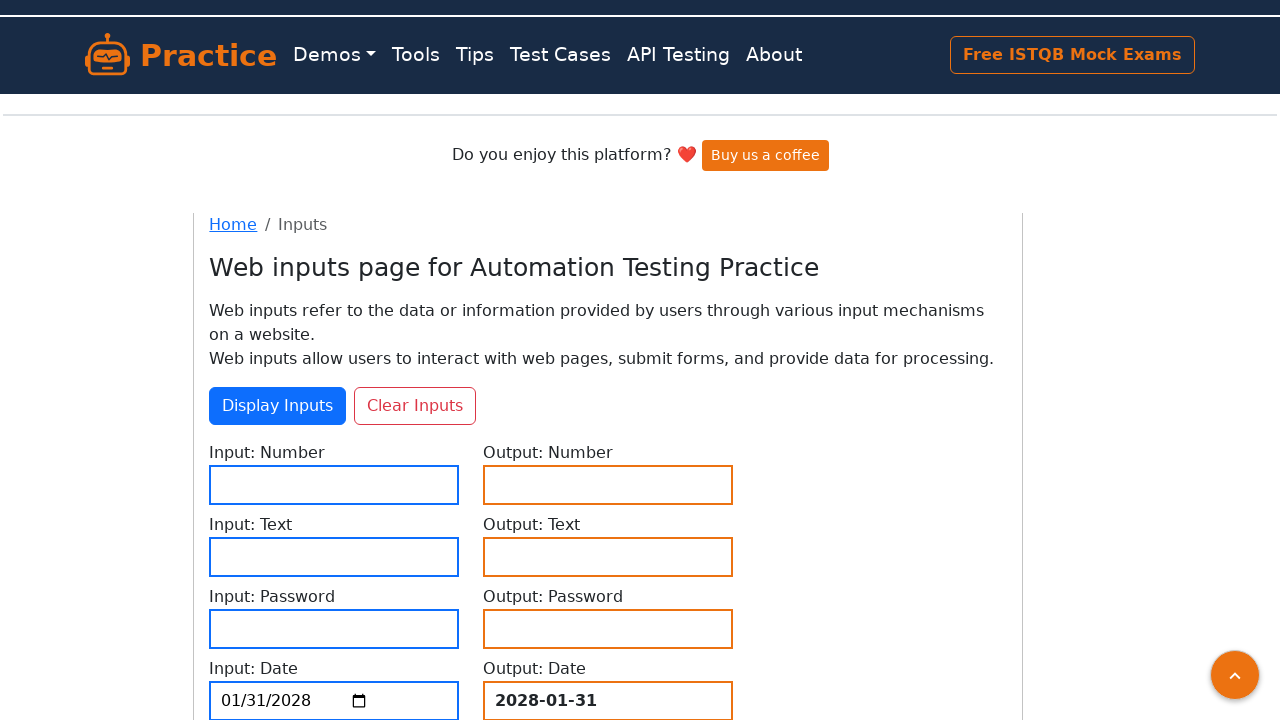